Verifies that the second button's value matches expected text when ignoring case sensitivity

Starting URL: https://kristinek.github.io/site/examples/locators

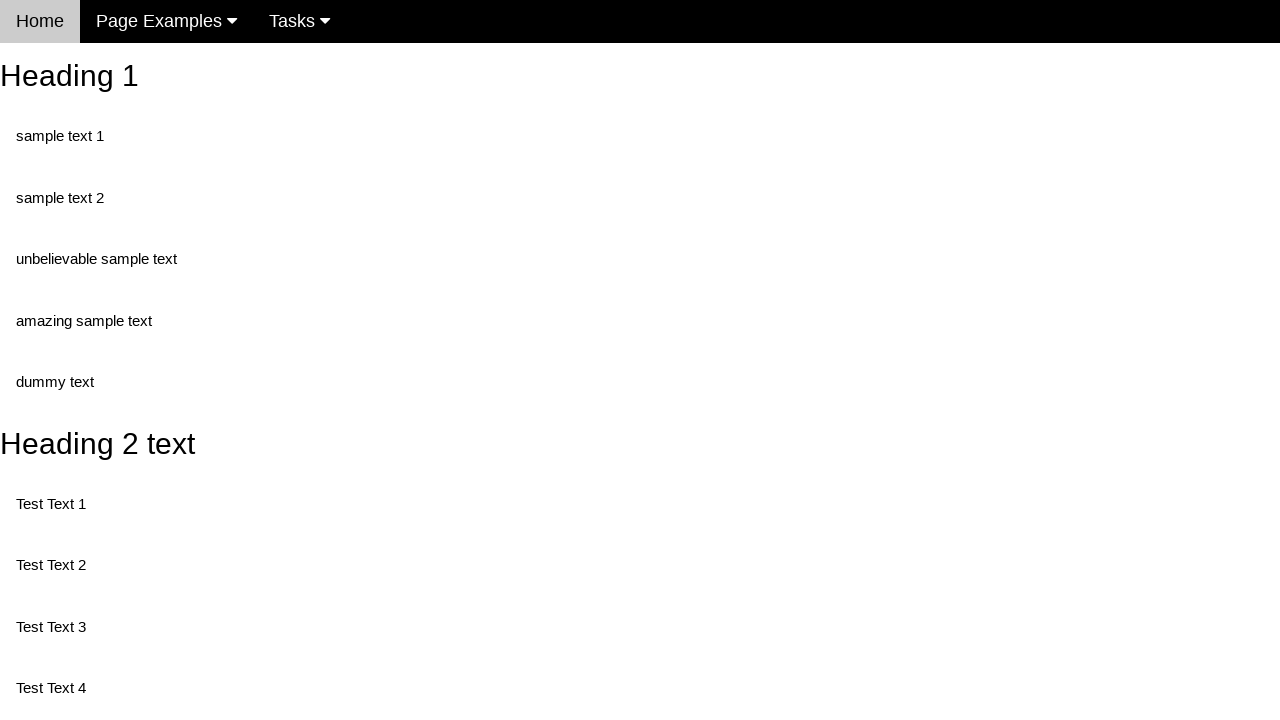

Navigated to locators example page
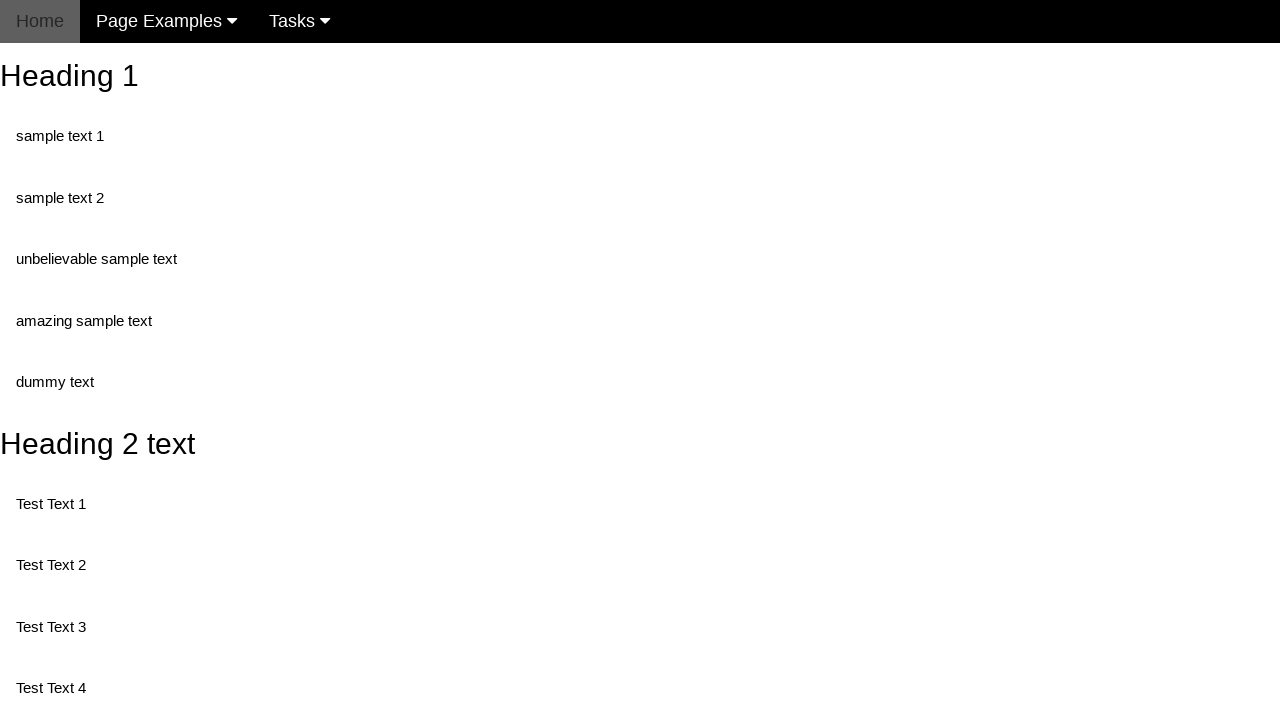

Retrieved value attribute from second button element
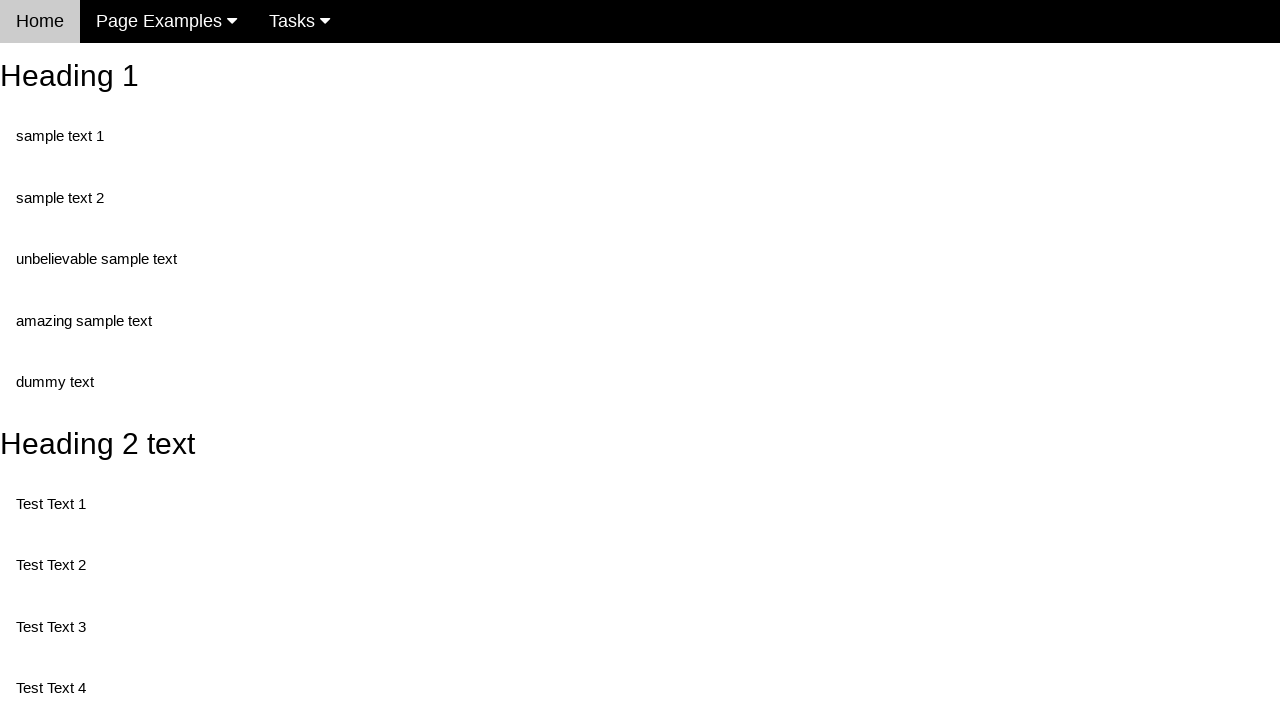

Verified second button value matches expected text (case-insensitive)
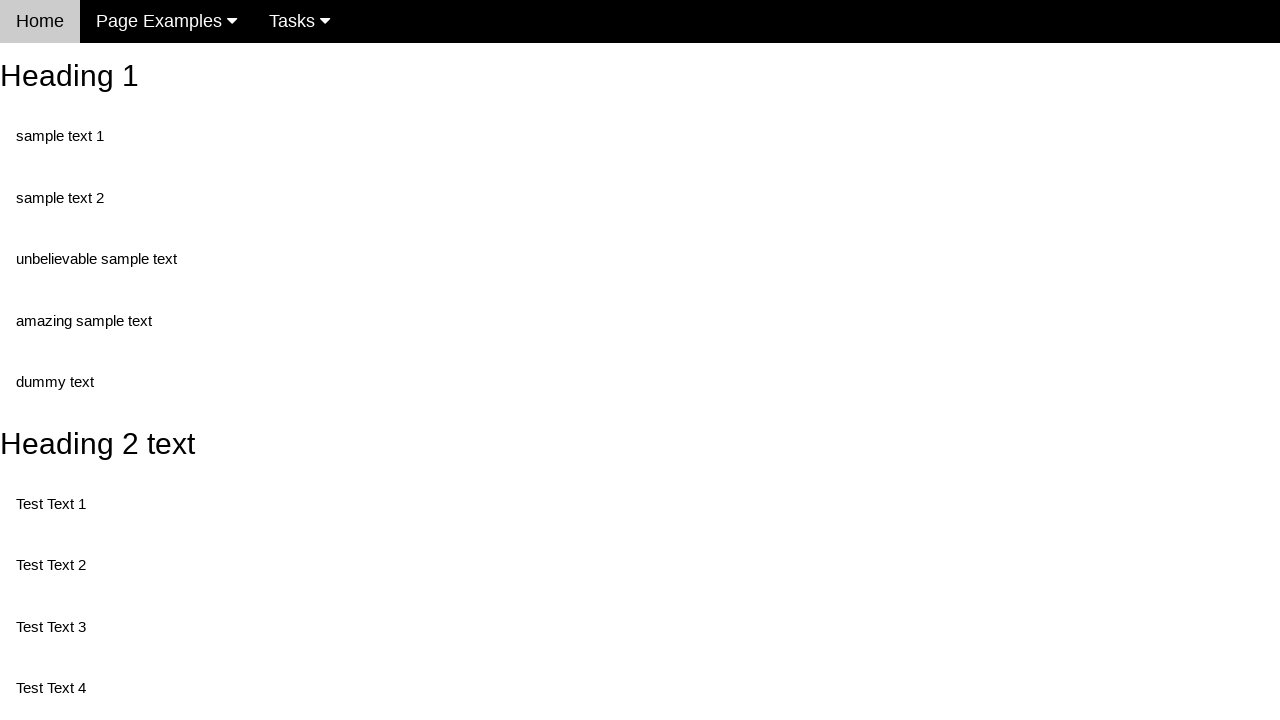

Confirmed button value contains expected substring 'this is also a button'
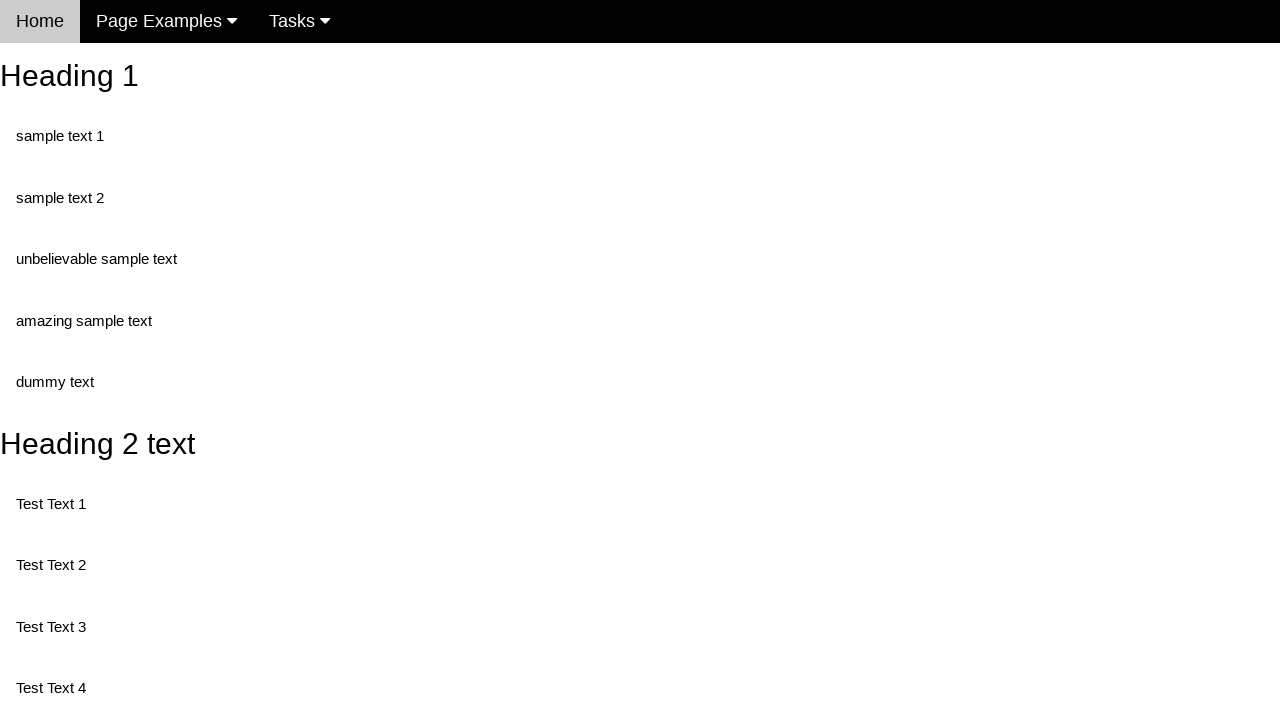

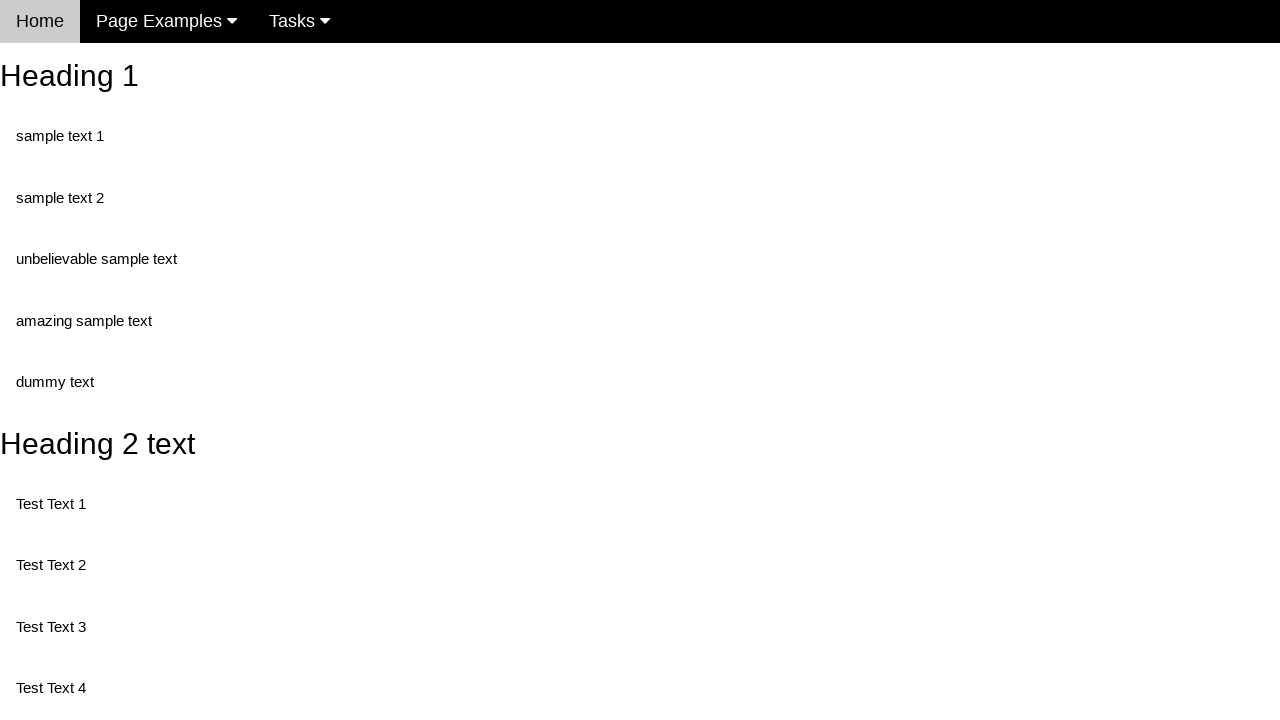